Tests the sign-up functionality on Demoblaze website by filling in a unique username and password, submitting the form, and verifying the success alert

Starting URL: https://demoblaze.com

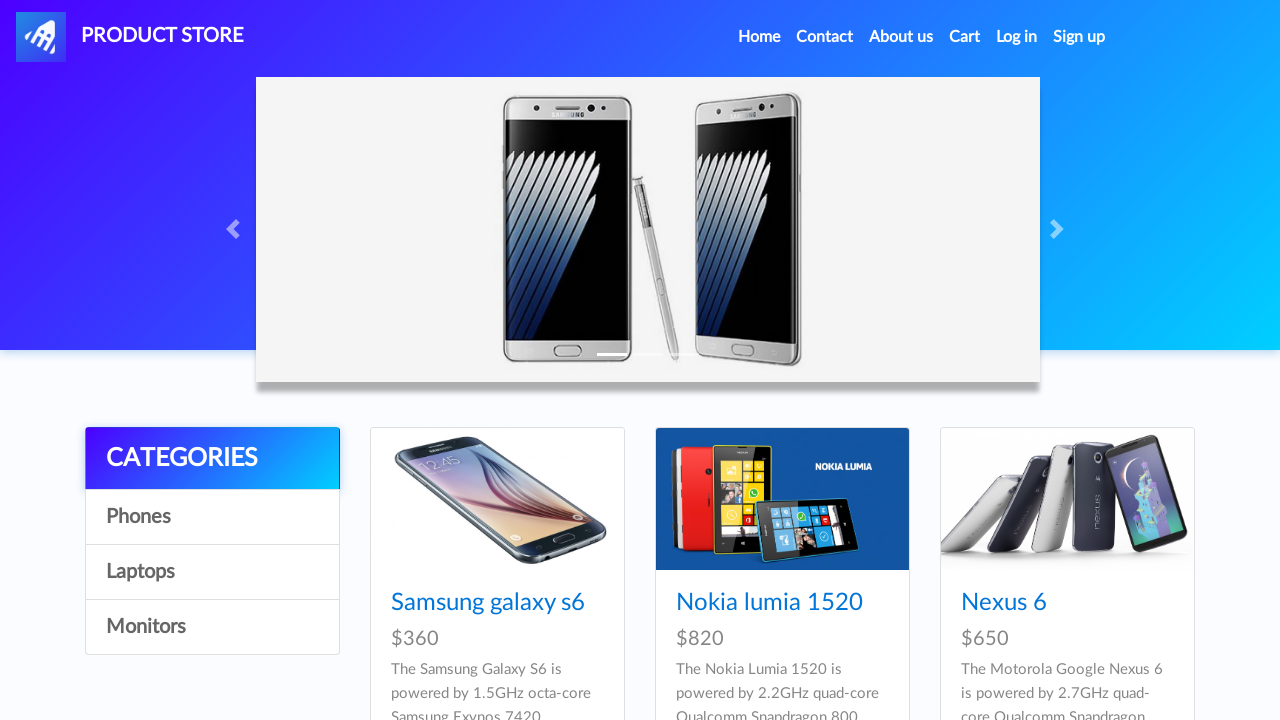

Clicked the Sign up button from navigation menu at (1079, 37) on #signin2
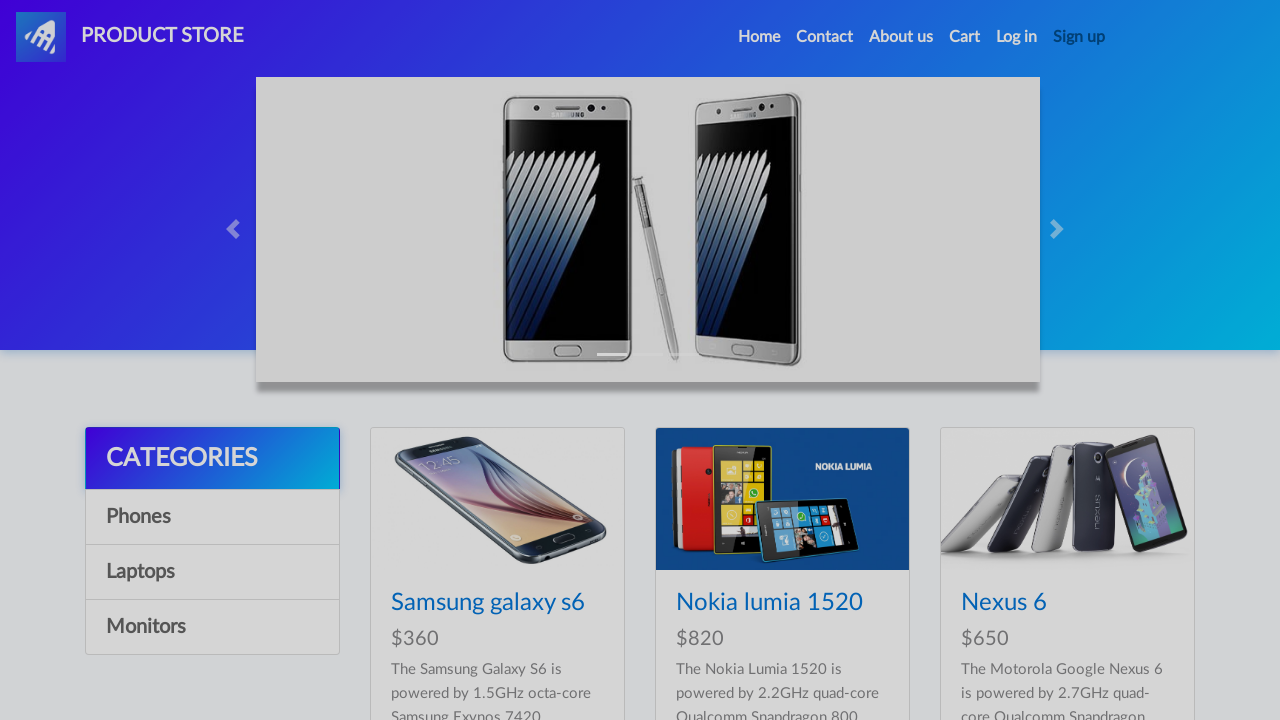

Signup modal appeared and became visible
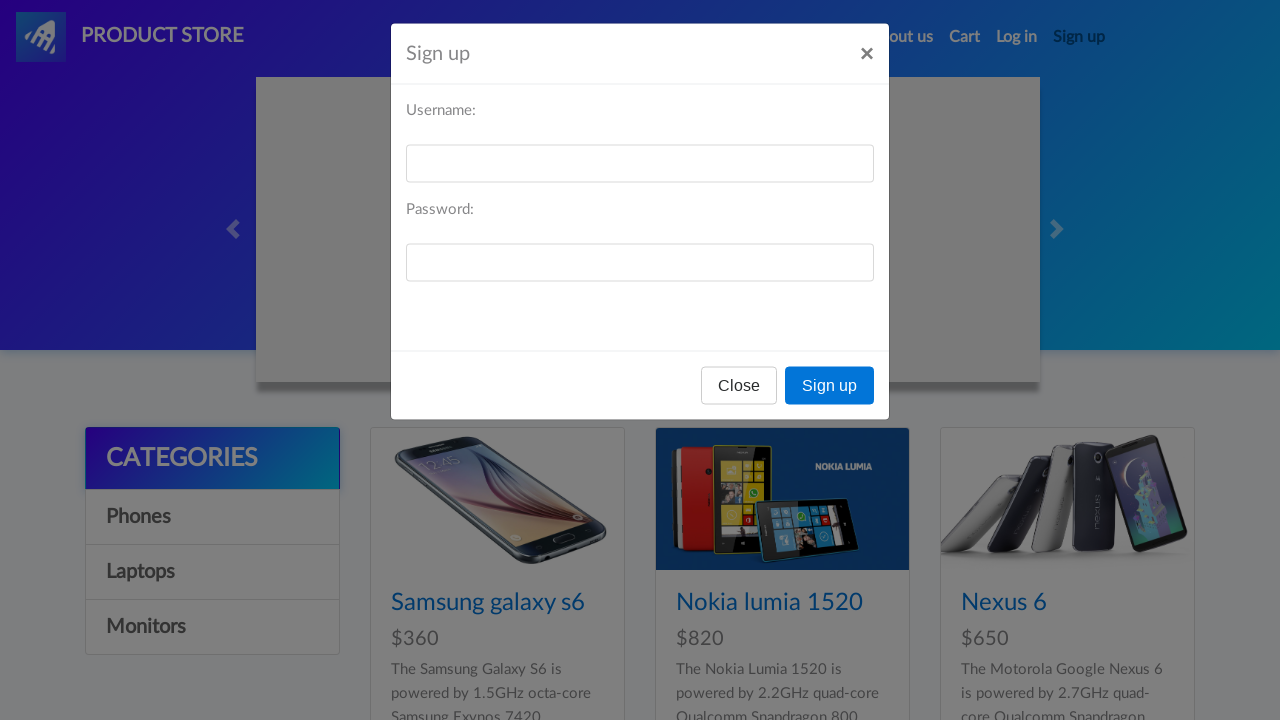

Generated unique username: TestUser1772101546
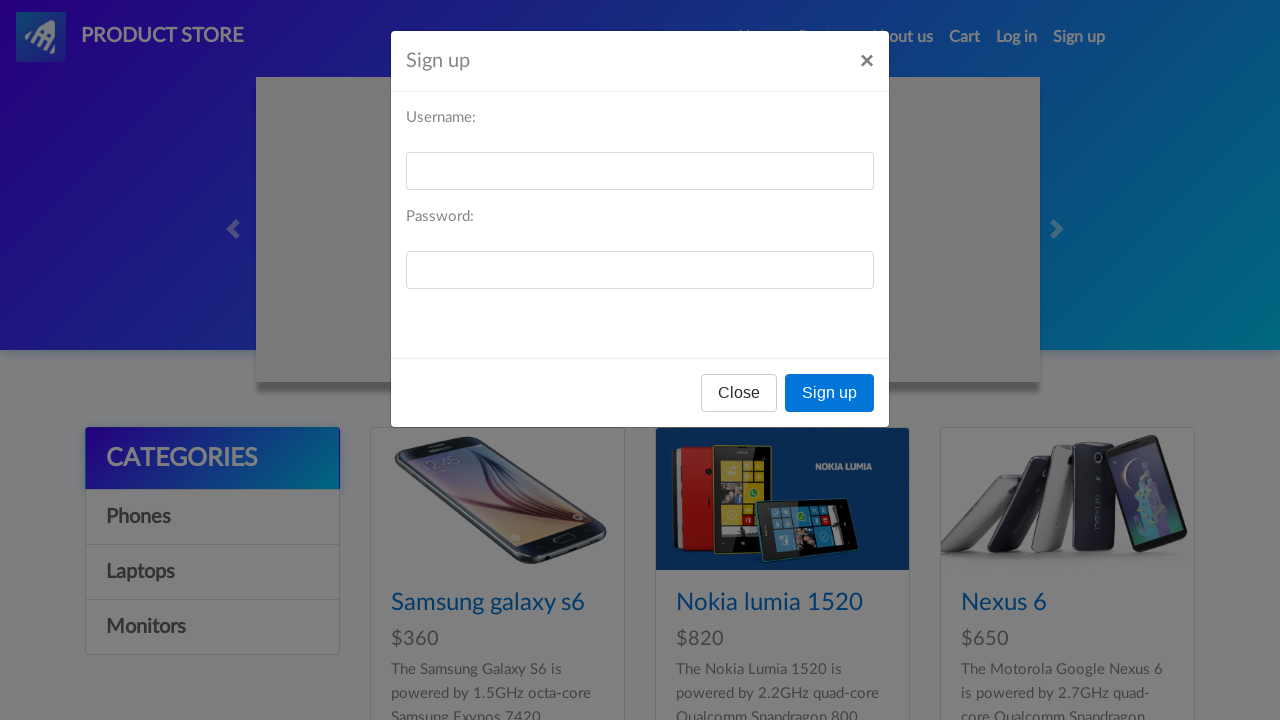

Filled in username field with TestUser1772101546 on #sign-username
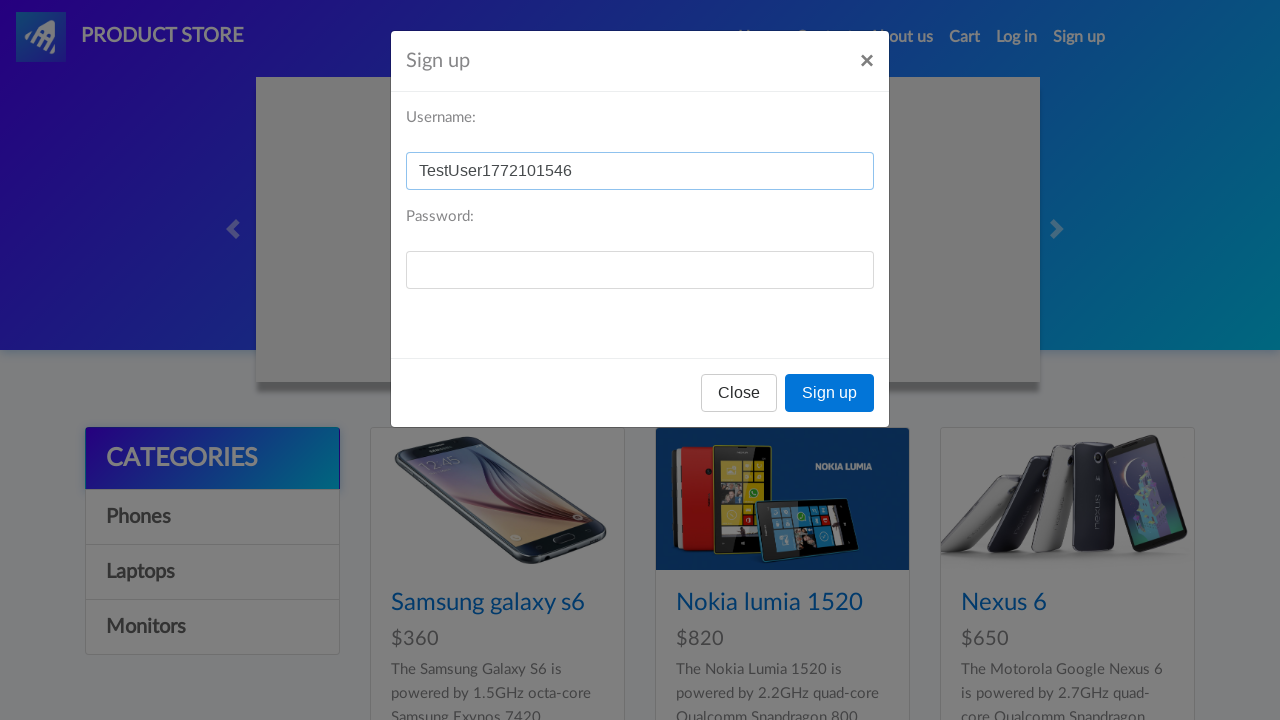

Filled in password field with TestPass123 on #sign-password
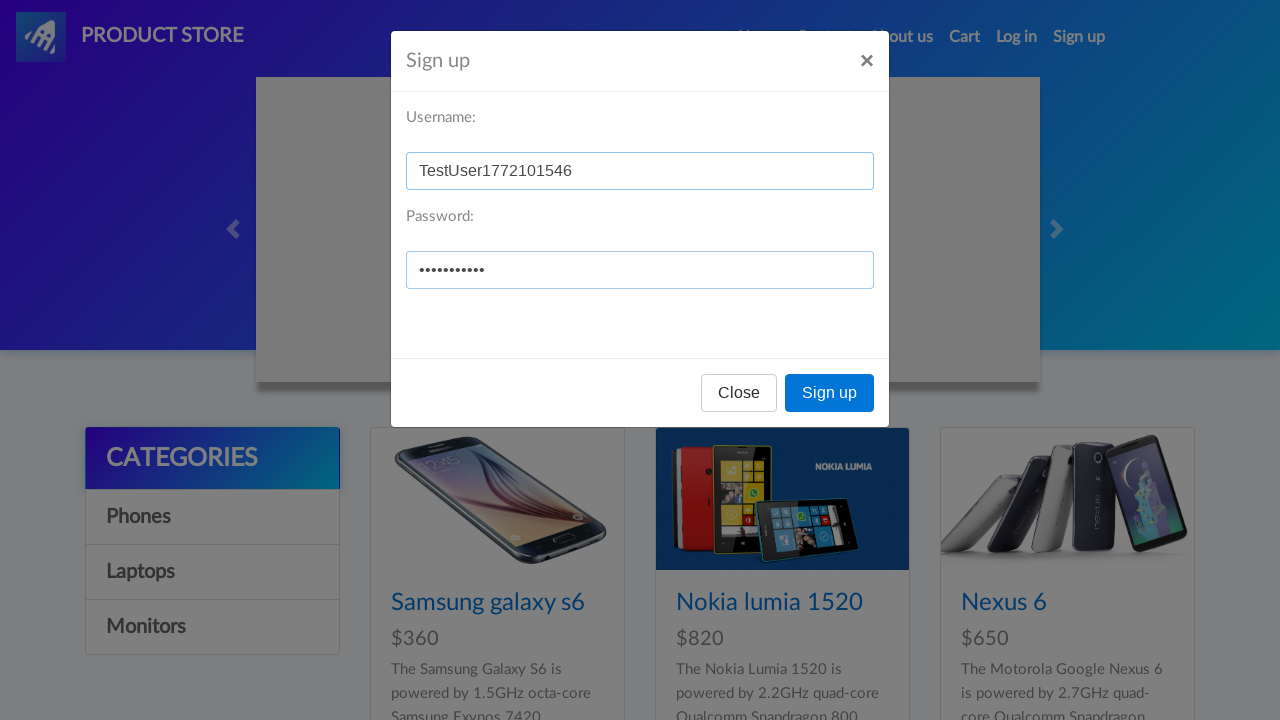

Clicked Sign up button on the signup modal at (830, 393) on xpath=//button[text()='Sign up']
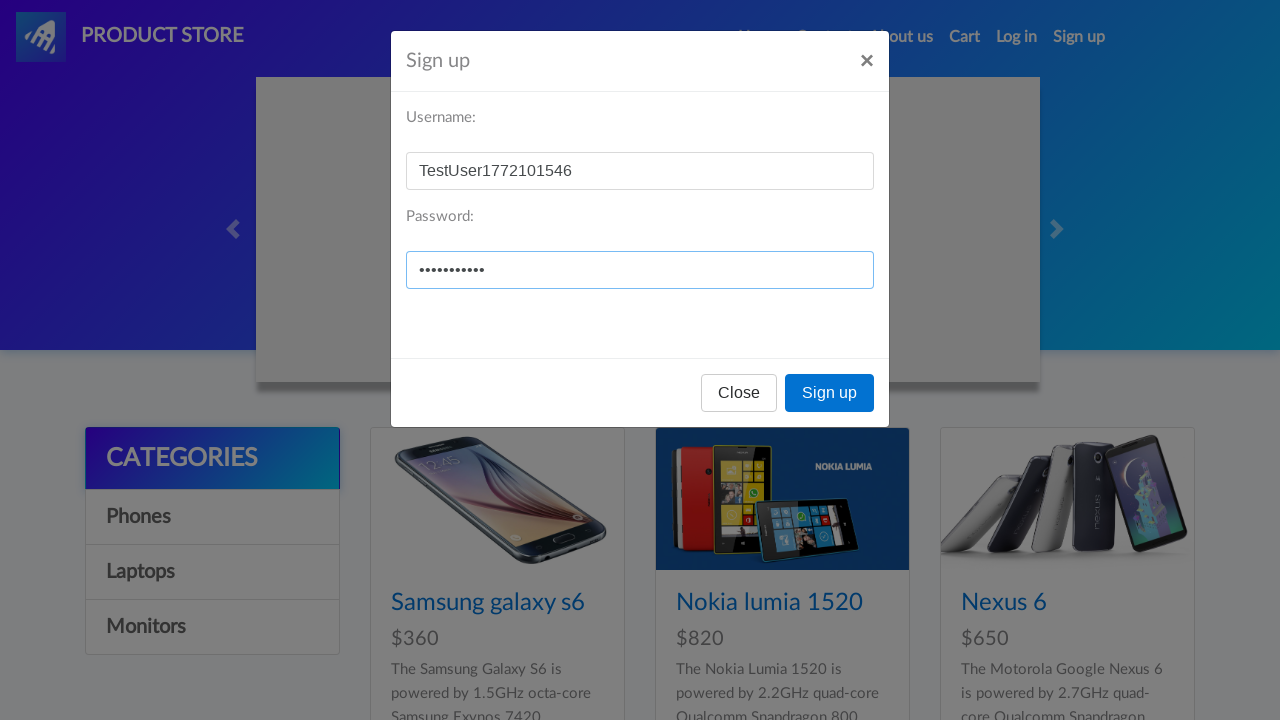

Set up handler to accept alert dialogs
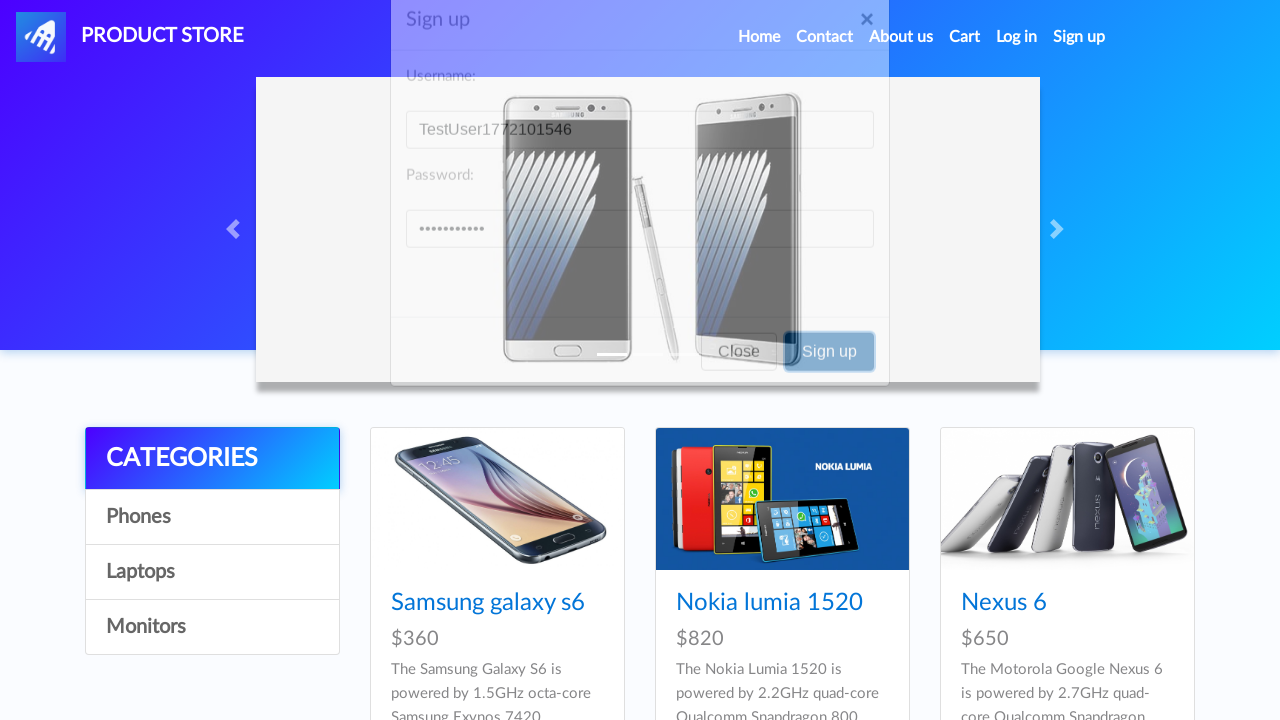

Waited for alert to be triggered and accepted
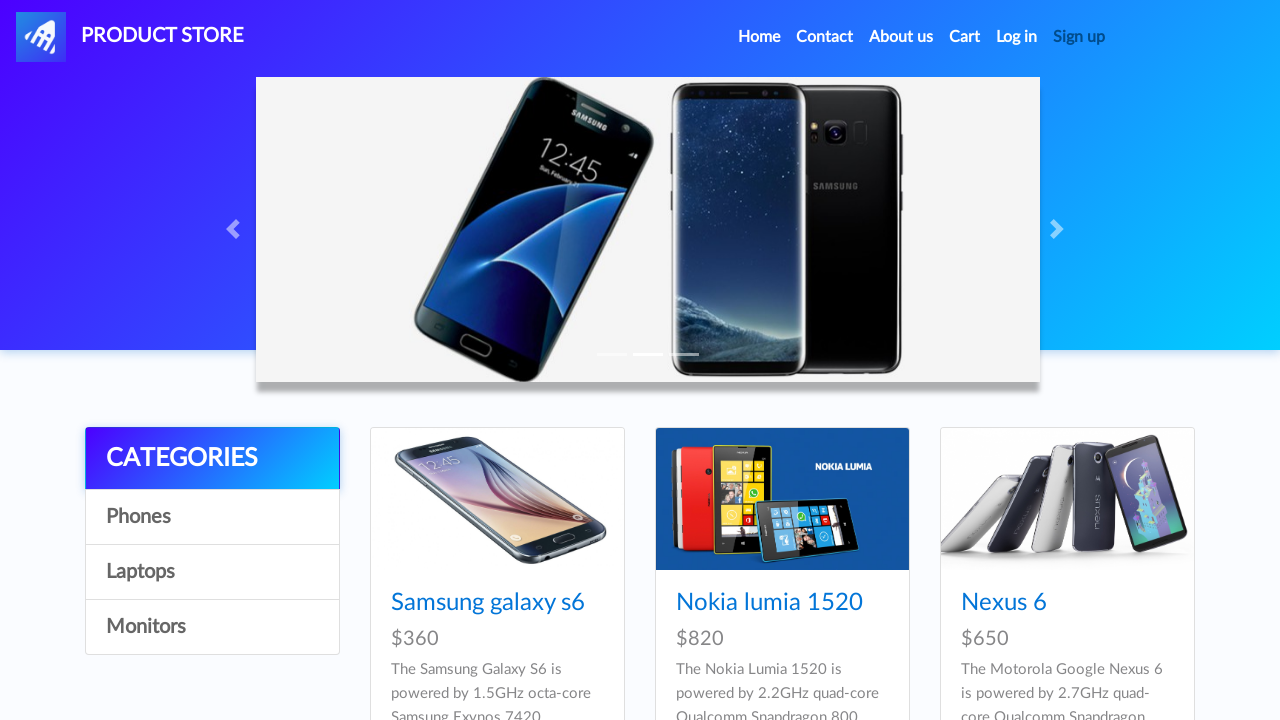

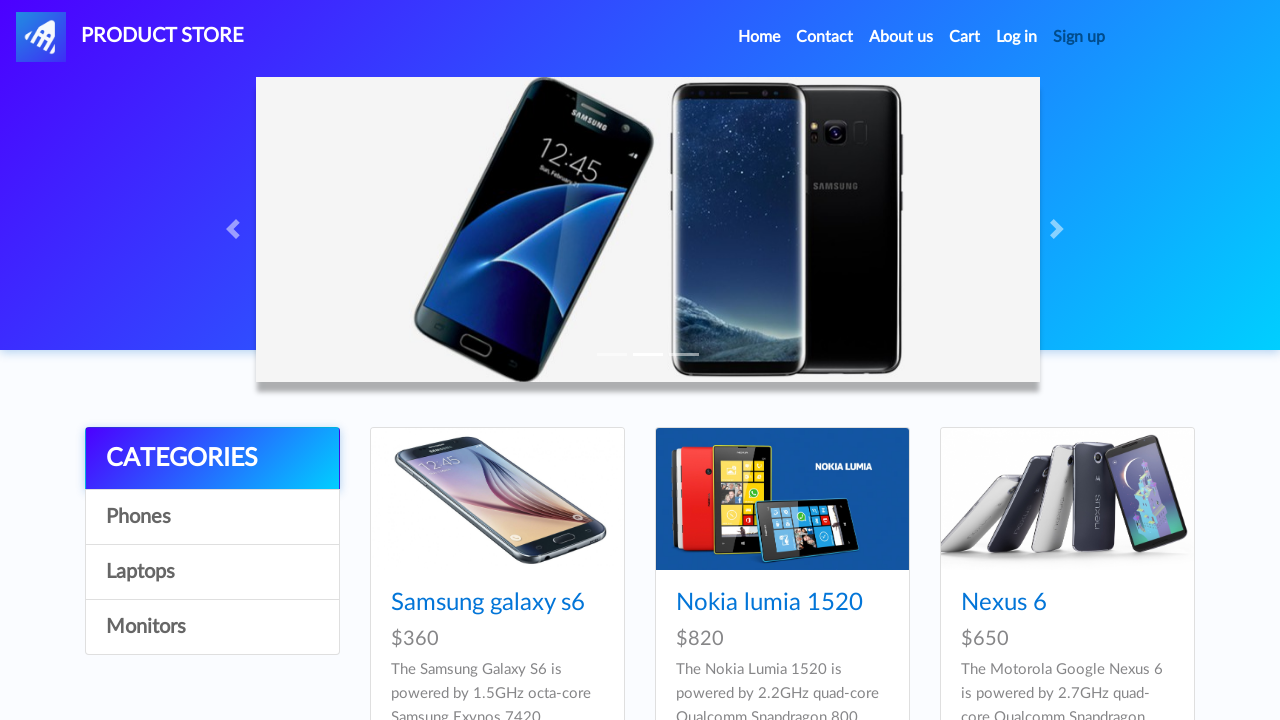